Tests patient registration form by filling in patient information (name, email, phone) and clicking the Get Started button to proceed with registration

Starting URL: https://patient-management-system-phi.vercel.app/

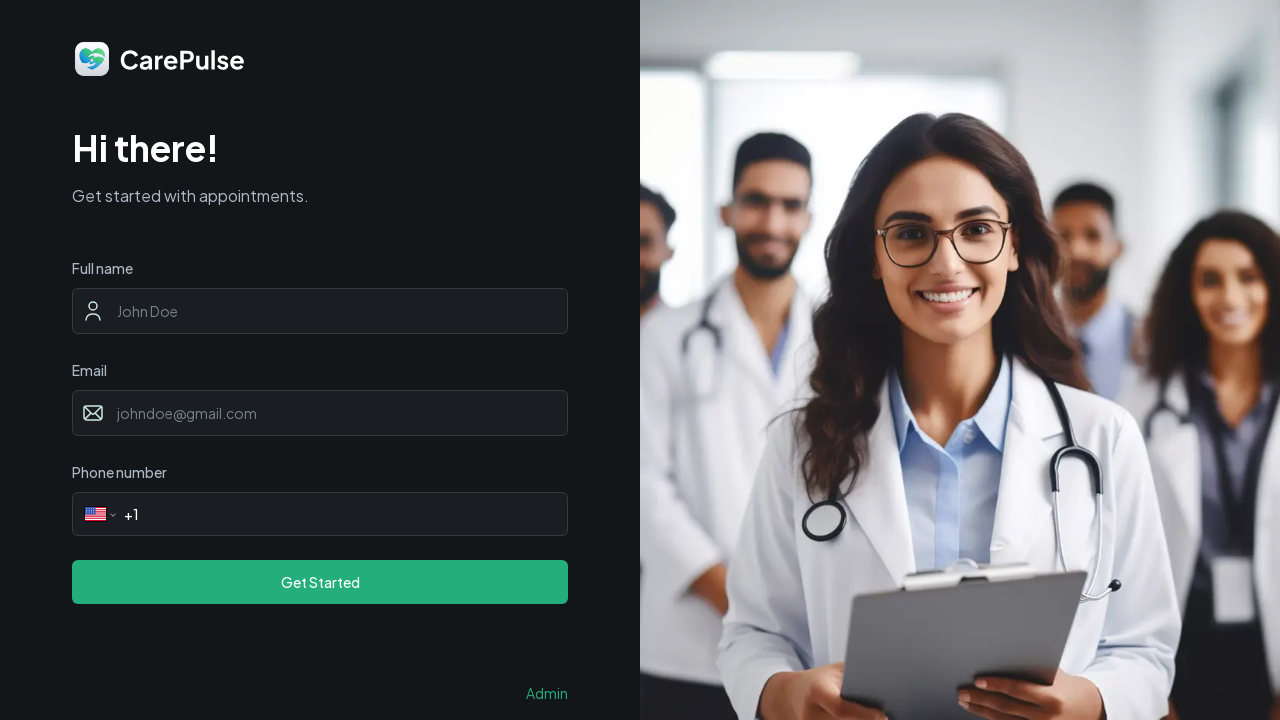

Filled patient name field with 'Test User' on //input[@placeholder="John Doe"]
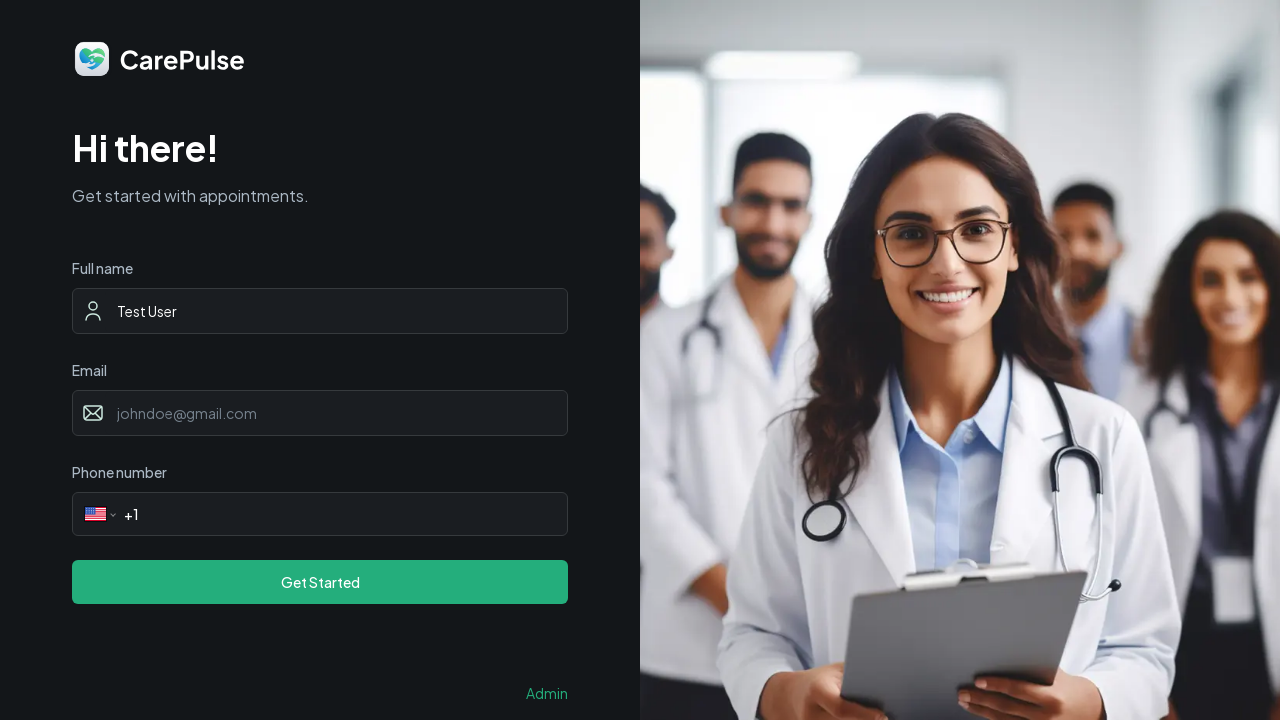

Filled patient email field with 'testuser123@example.com' on //input[@placeholder="johndoe@gmail.com"]
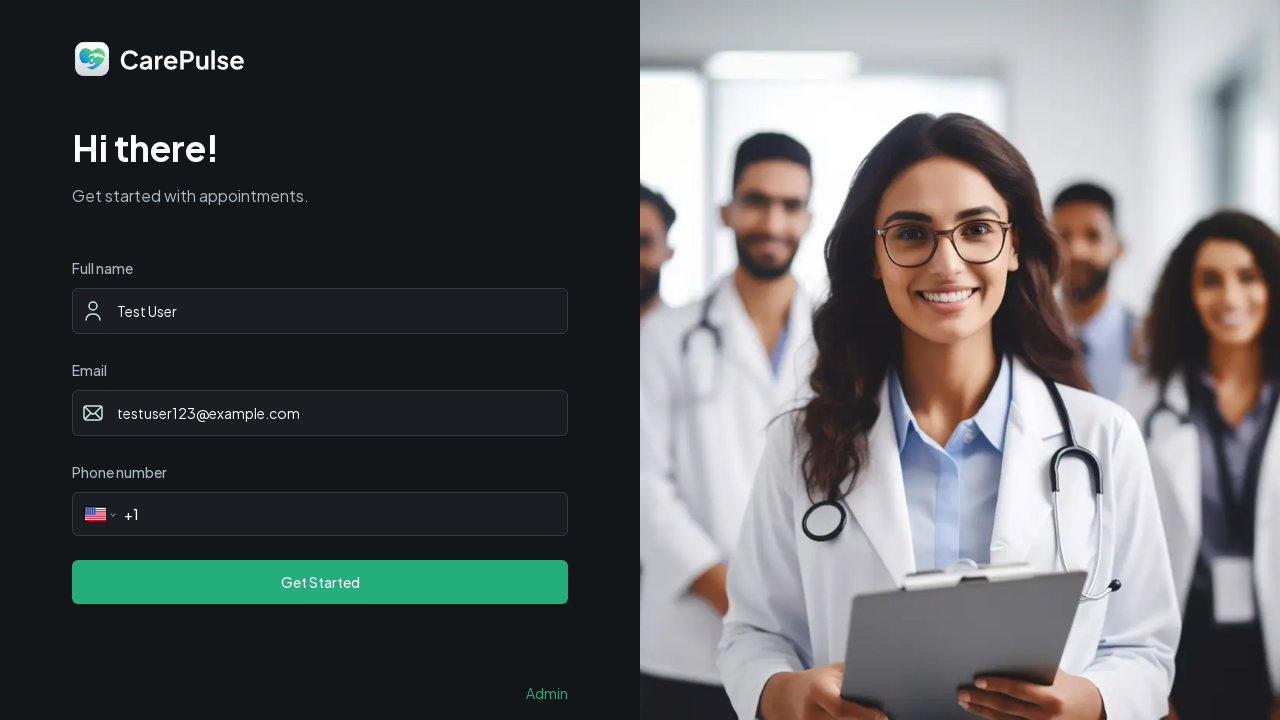

Filled patient phone number field with '1234567890' on //input[@type="tel"]
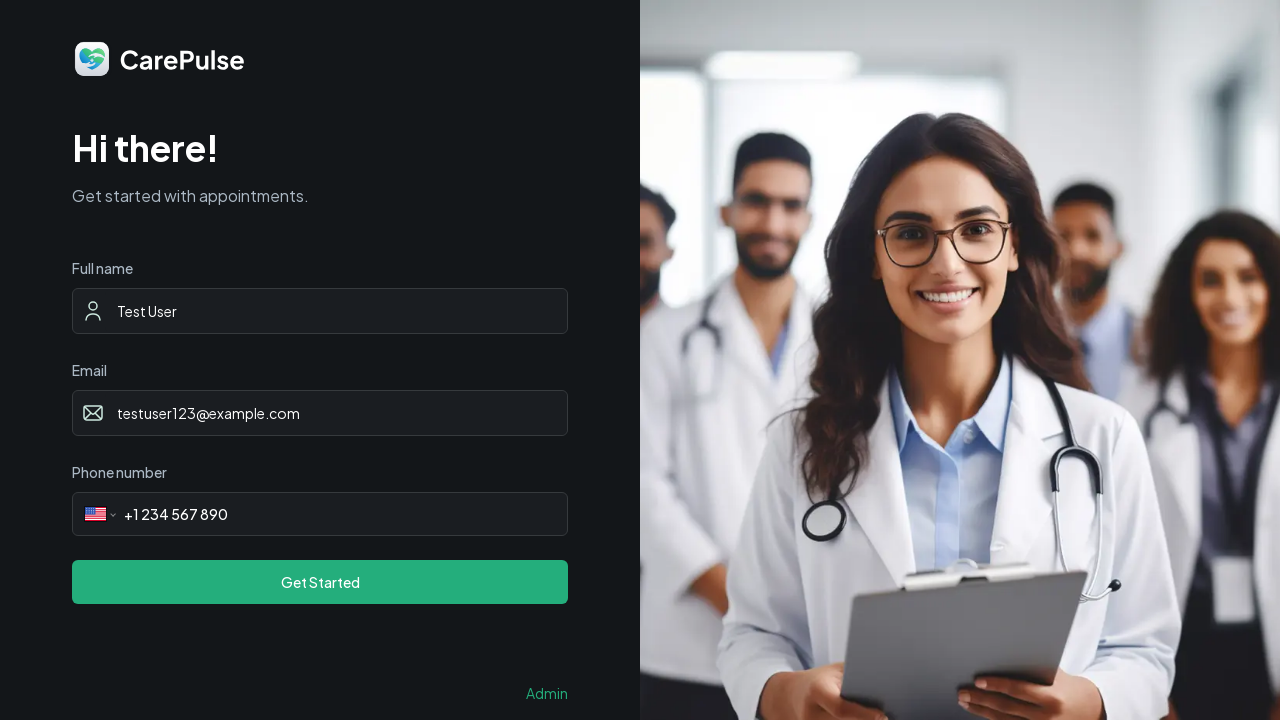

Clicked Get Started button to submit registration form at (320, 582) on xpath=//button[contains(text(), "Get Started")]
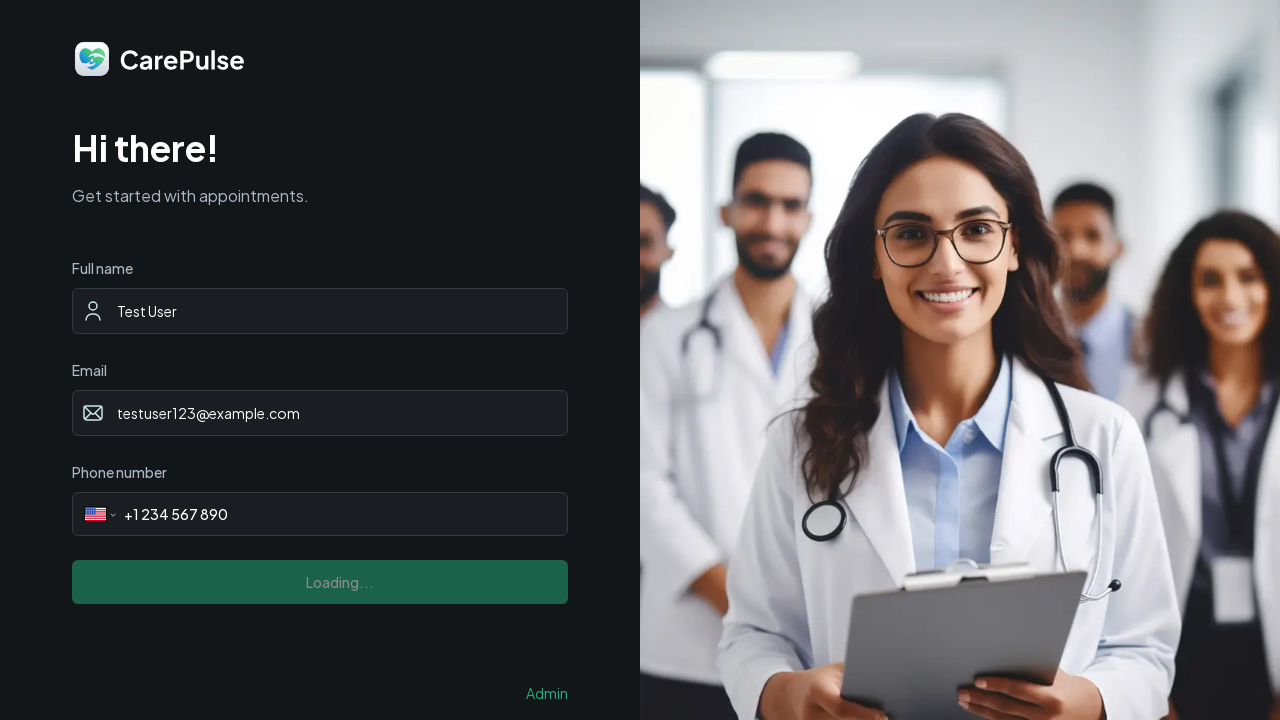

Waited for page to load completely after form submission
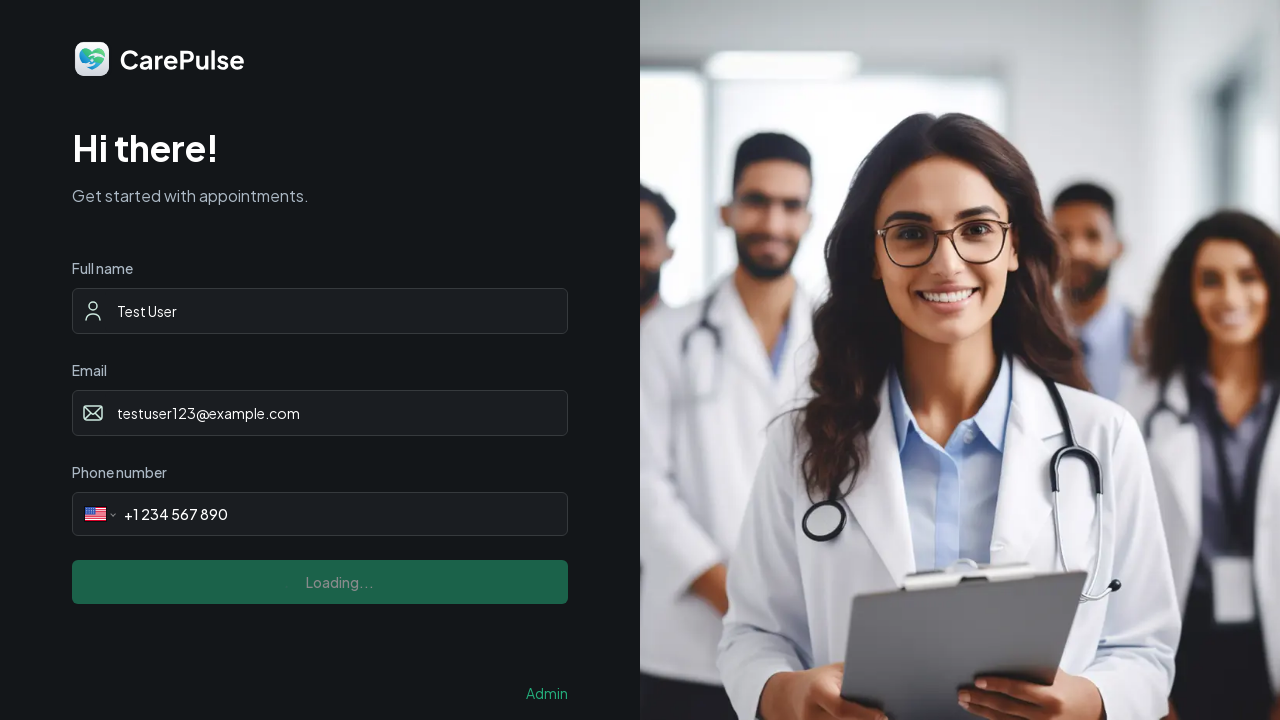

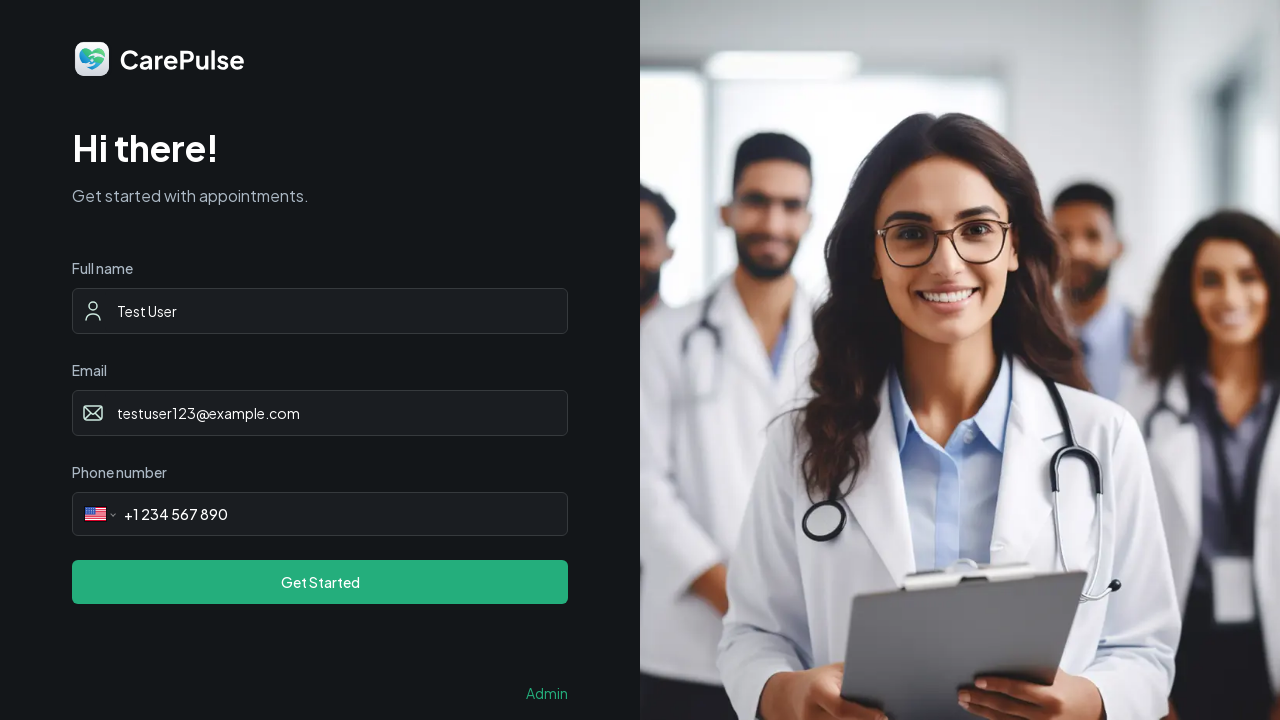